Gets the title of the mycontactform website

Starting URL: http://www.mycontactform.com

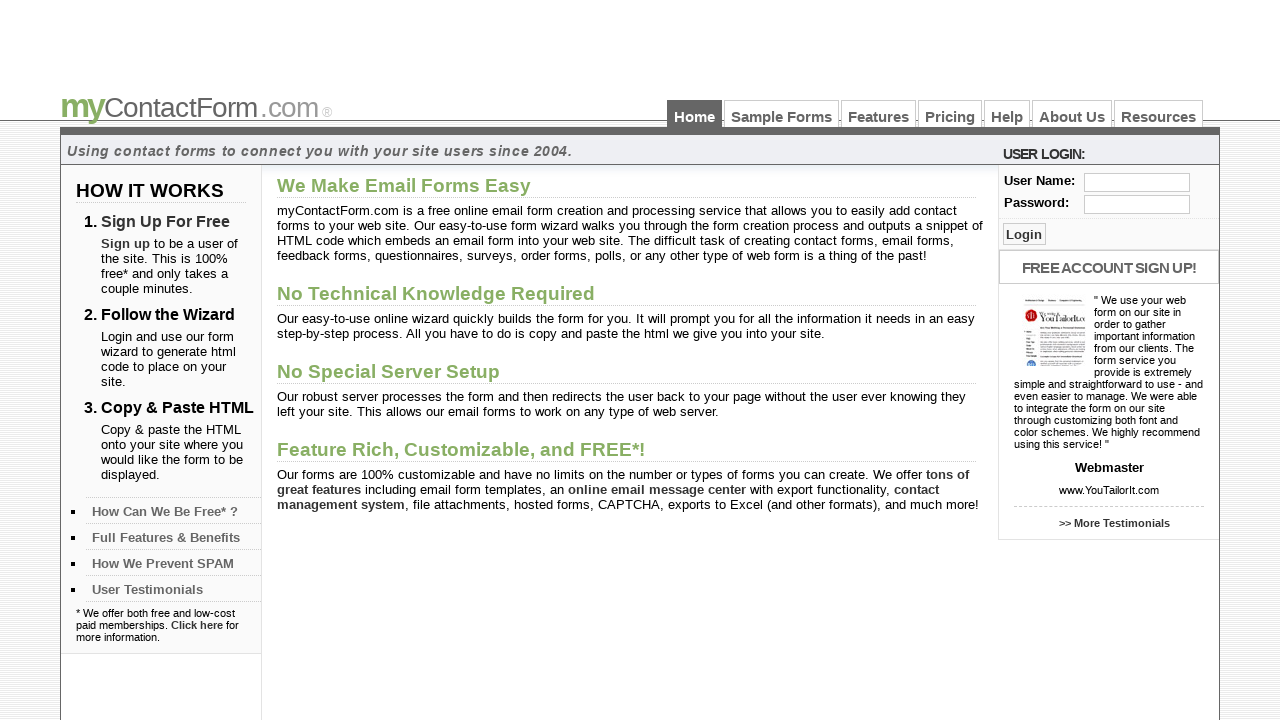

Navigated to mycontactform website
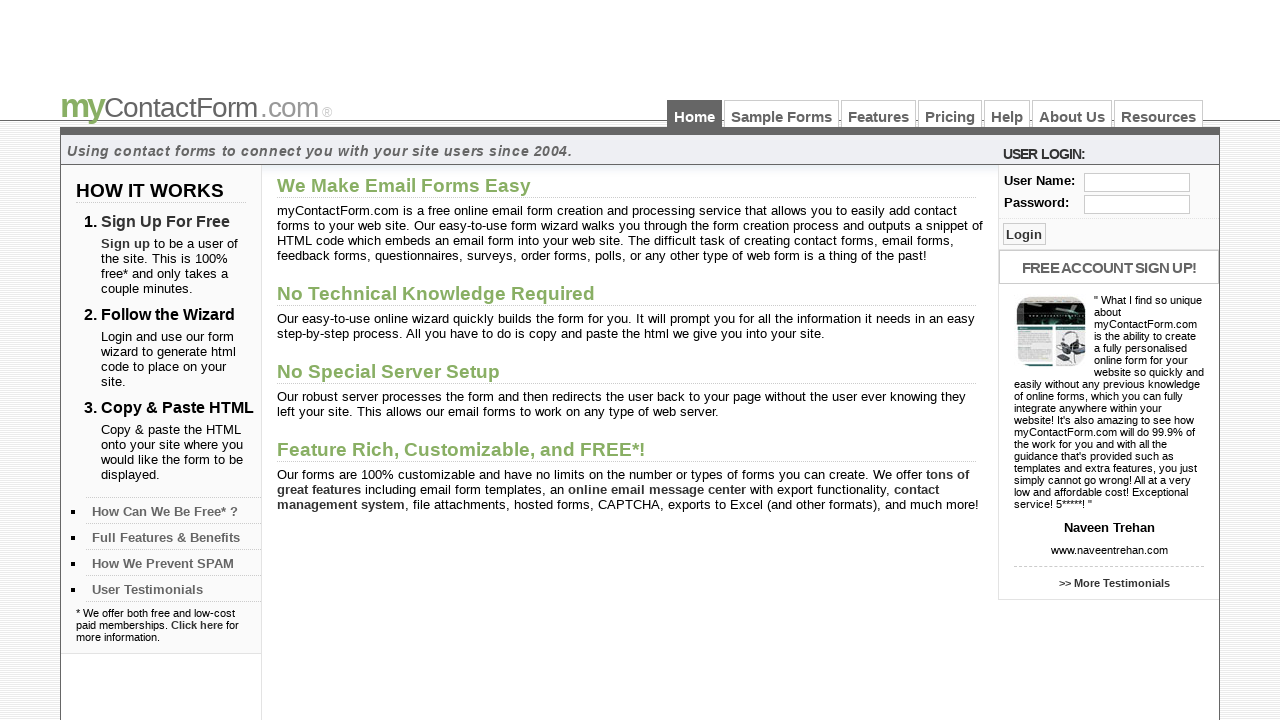

Retrieved page title: Free Contact and Email Forms - myContactForm.com
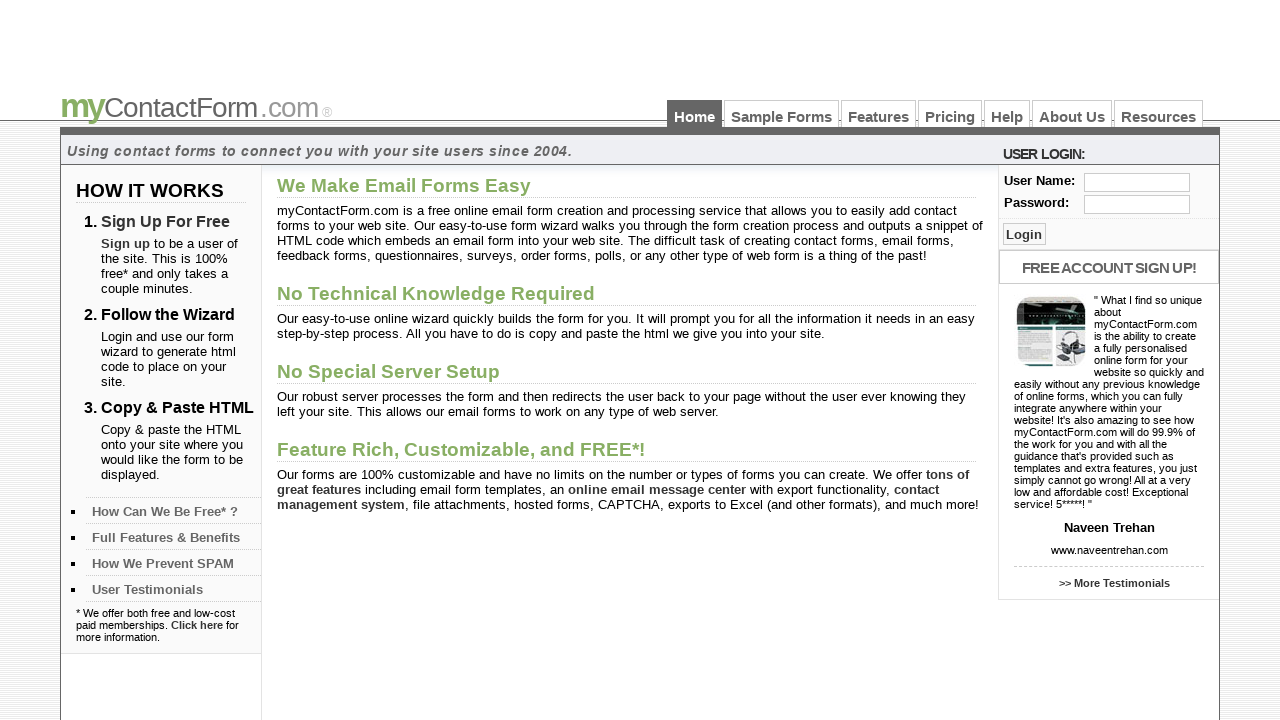

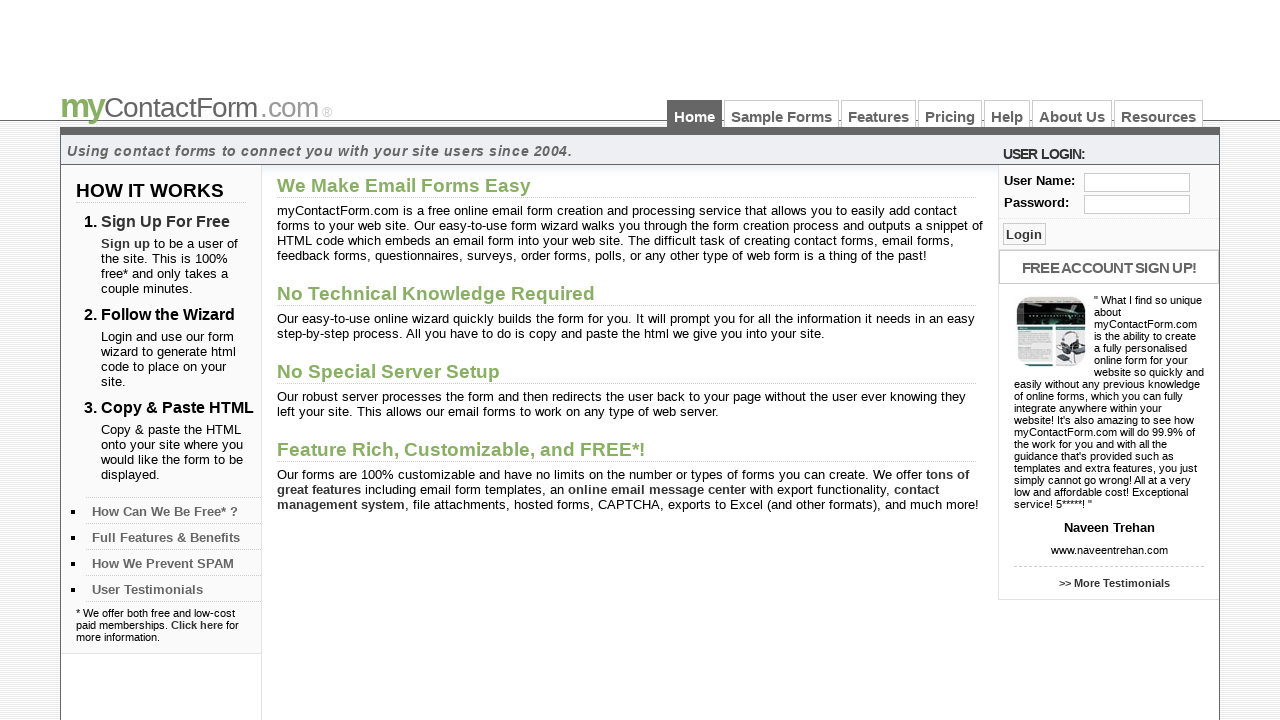